Tests keyboard input functionality by sending various key presses (A, UP arrow, and Space) to verify they are registered on the page

Starting URL: http://the-internet.herokuapp.com/key_presses

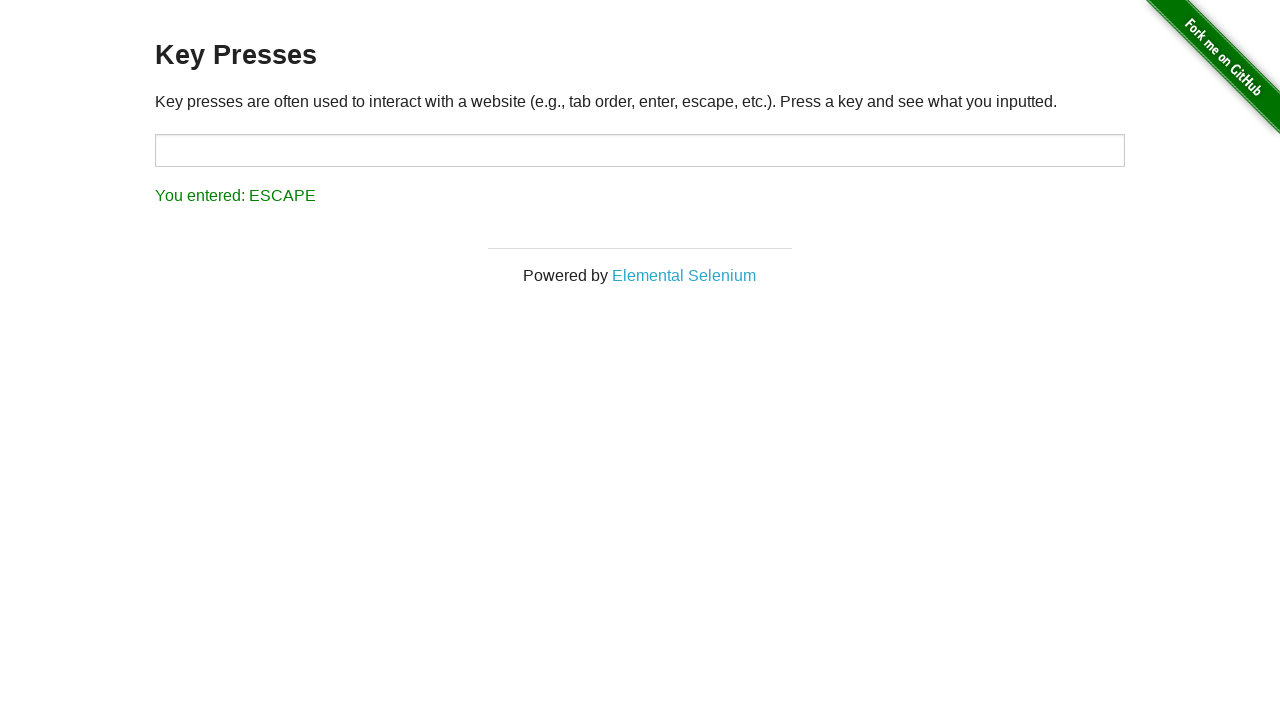

Navigated to key presses test page
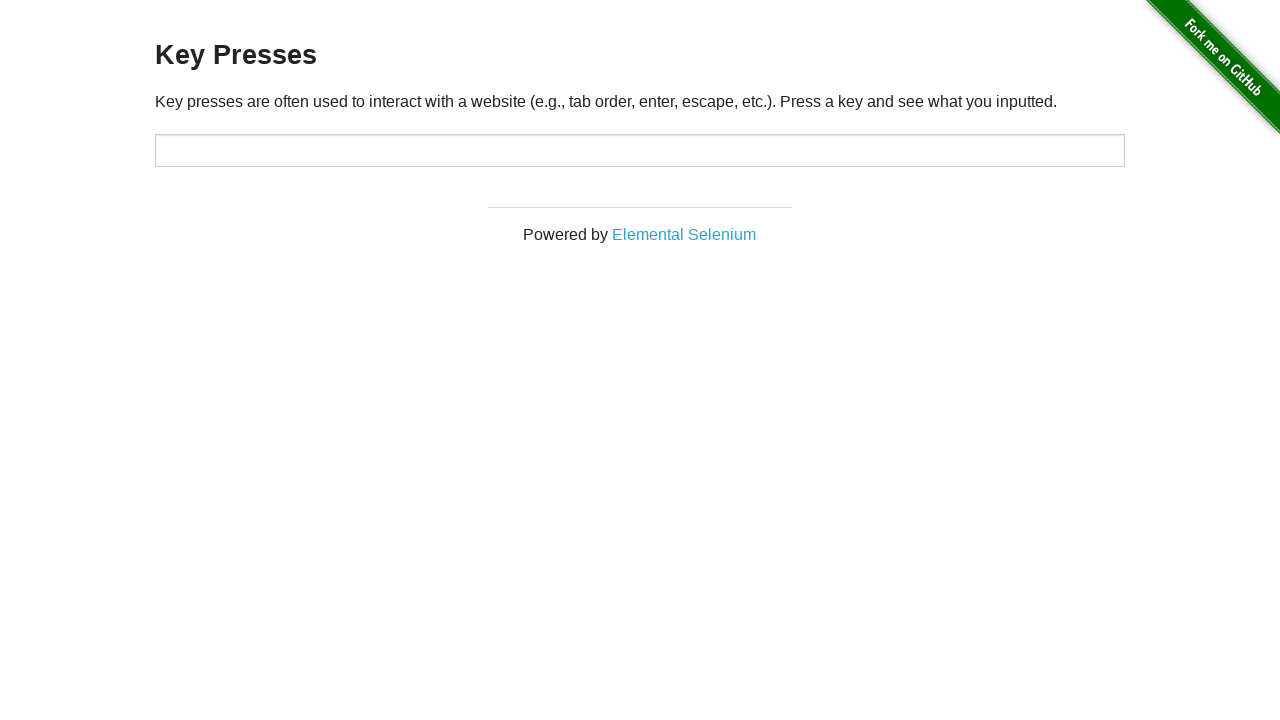

Pressed 'A' key
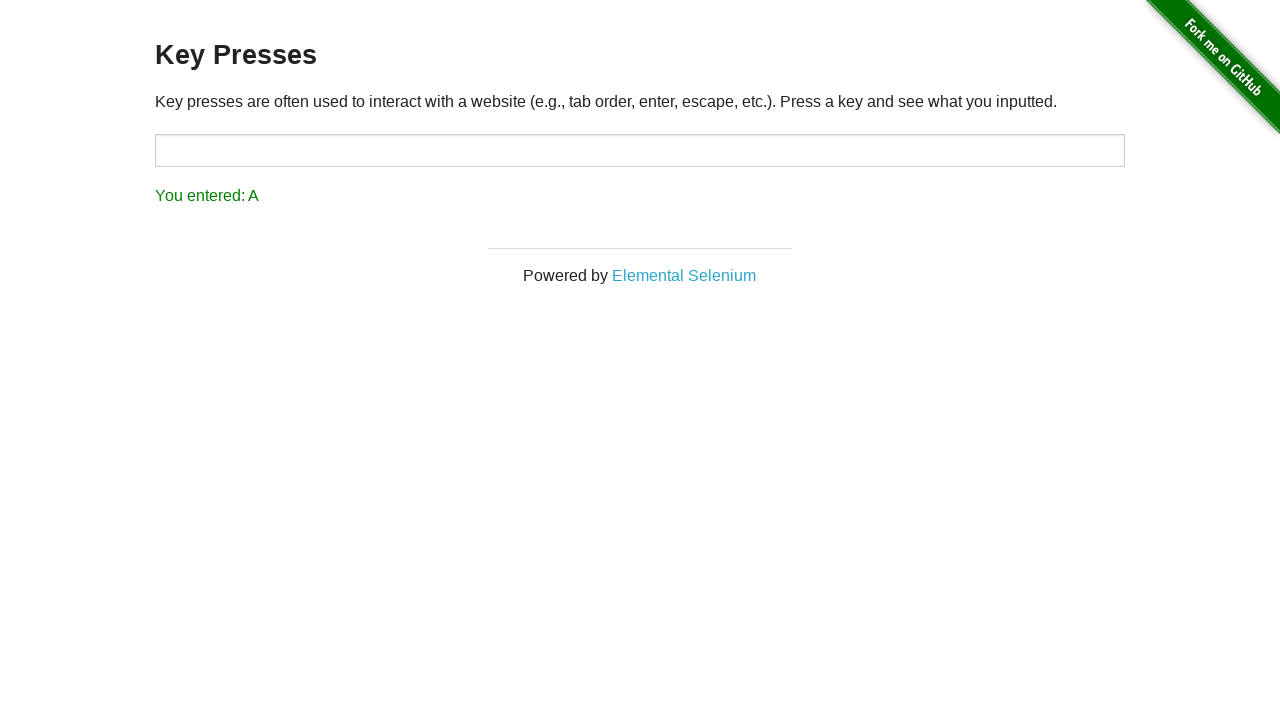

Verified 'A' key press was registered on page
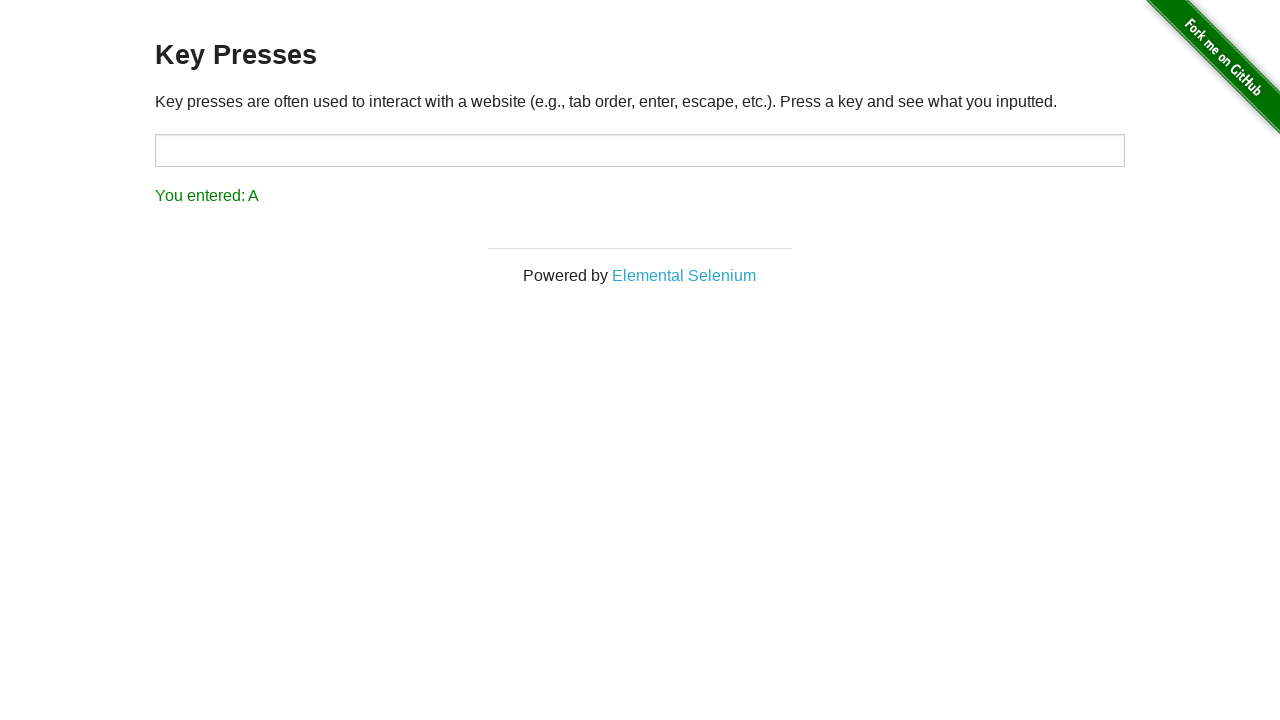

Pressed UP arrow key
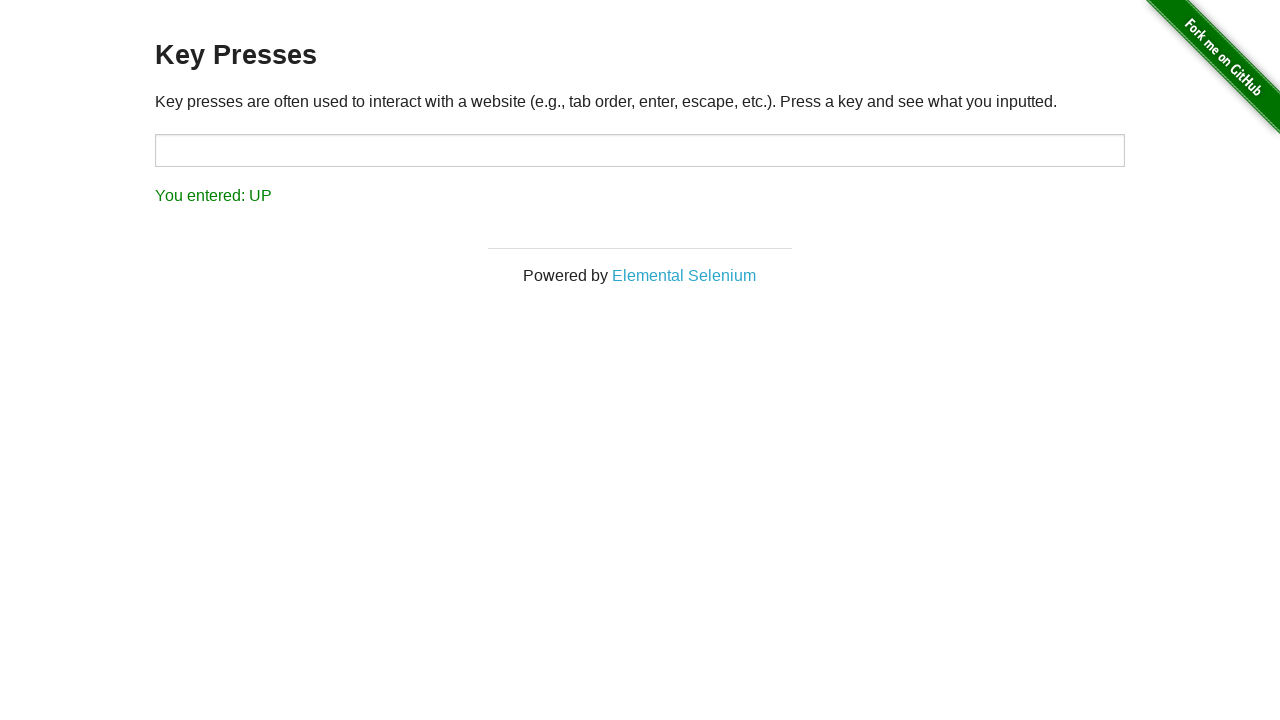

Verified UP arrow key press was registered on page
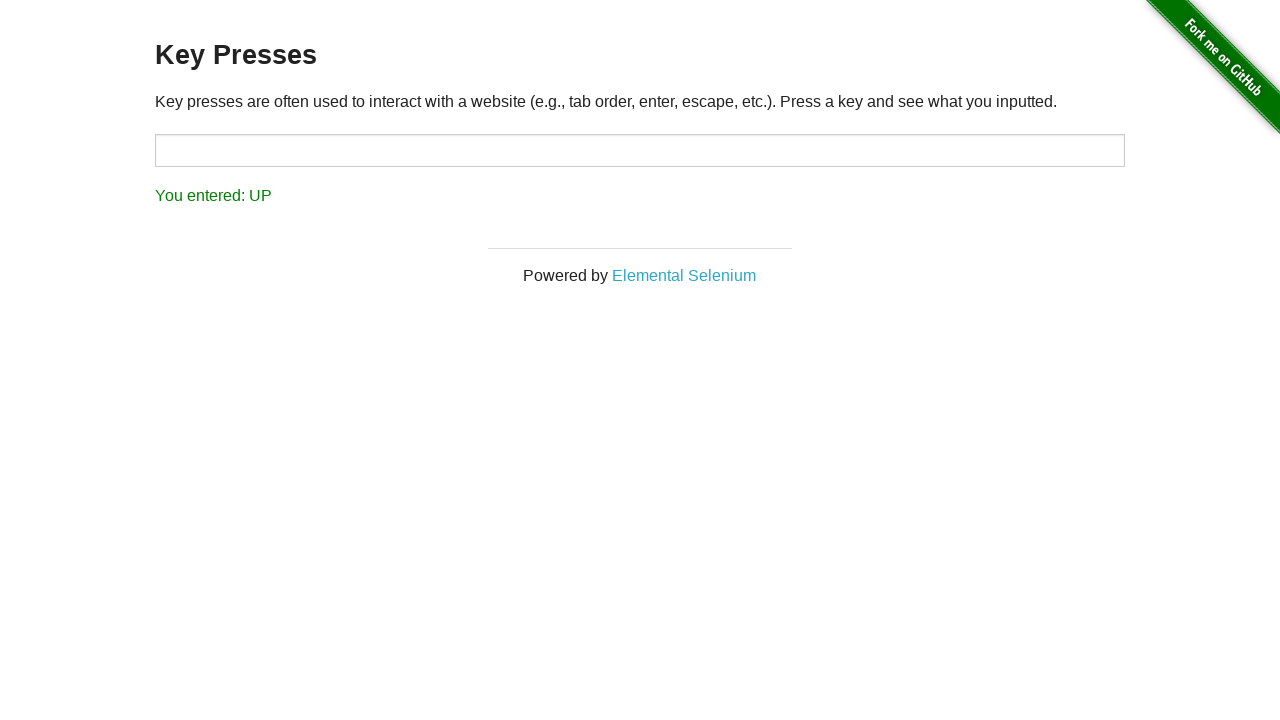

Pressed Space key
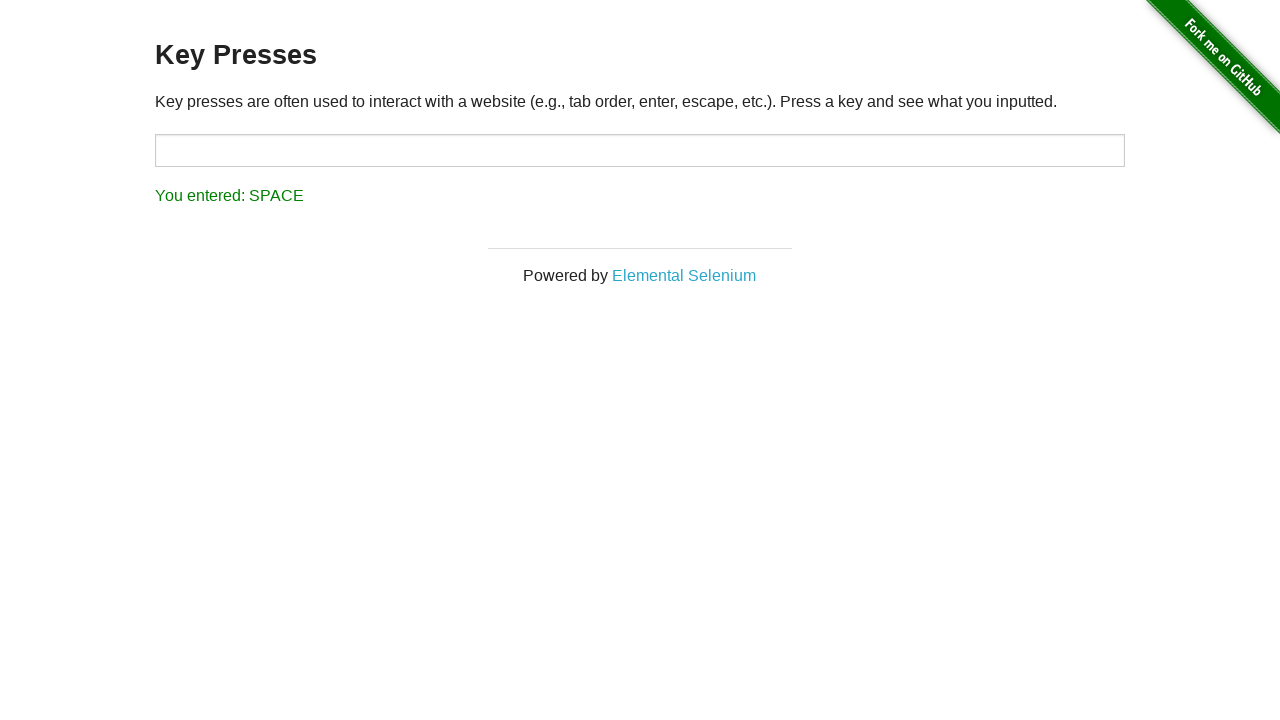

Verified Space key press was registered on page
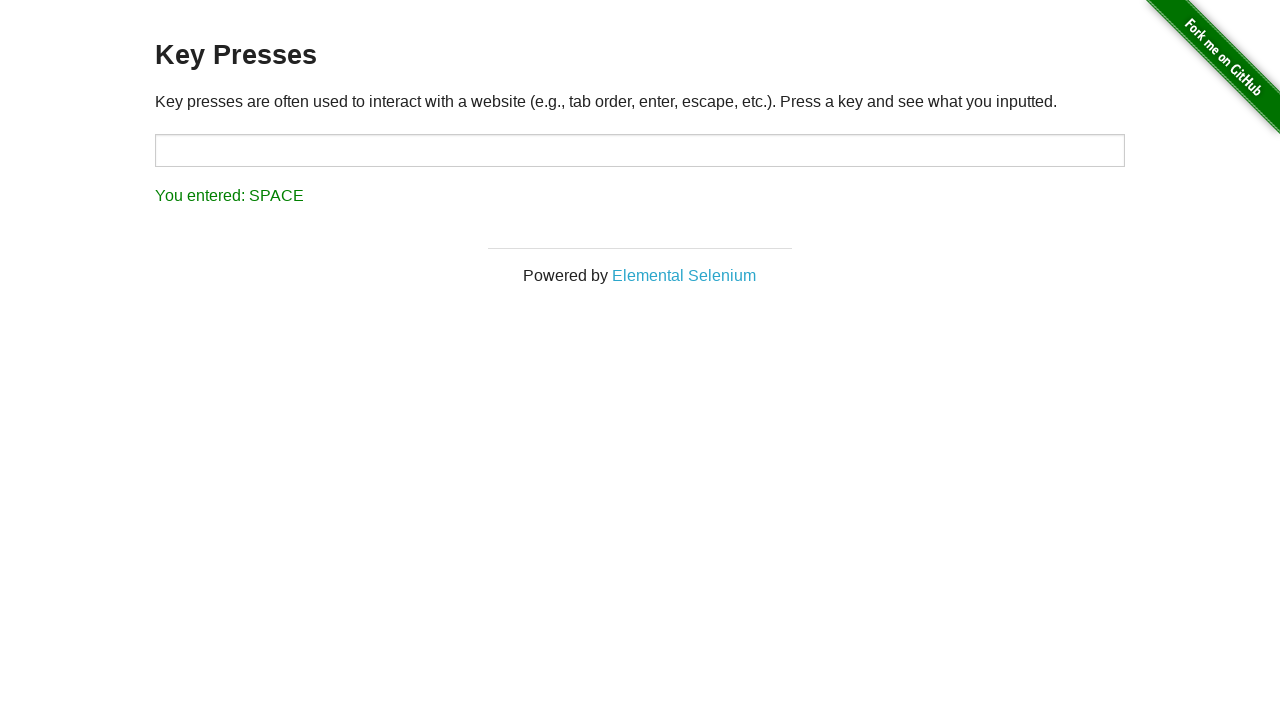

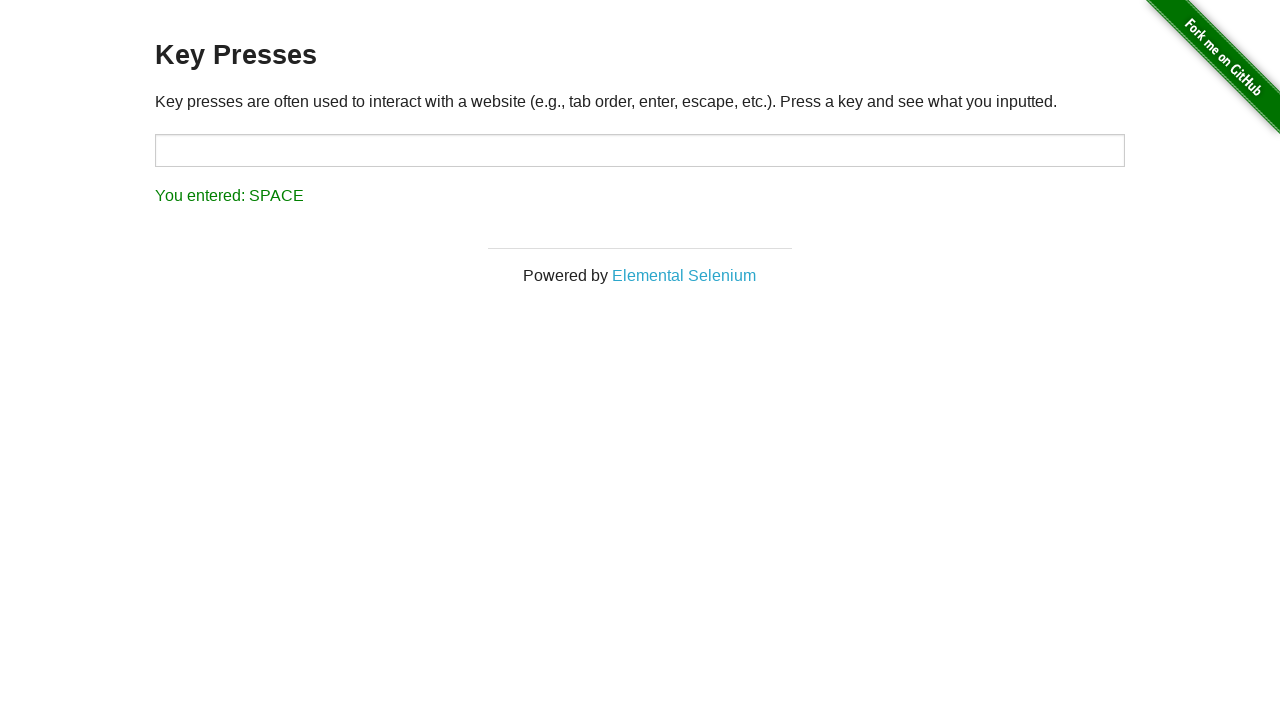